Opens the VEPAY main page and checks that the browser console does not contain any severe error messages

Starting URL: https://vepay.online/

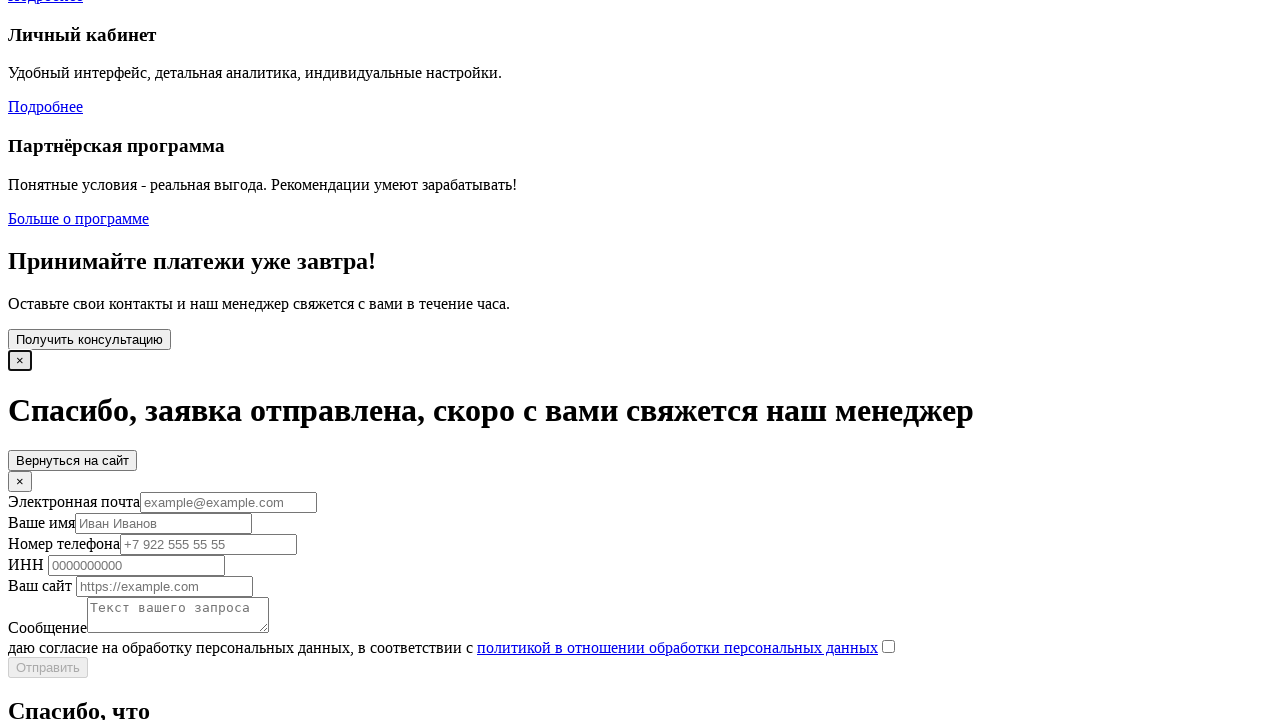

Set up console error listener
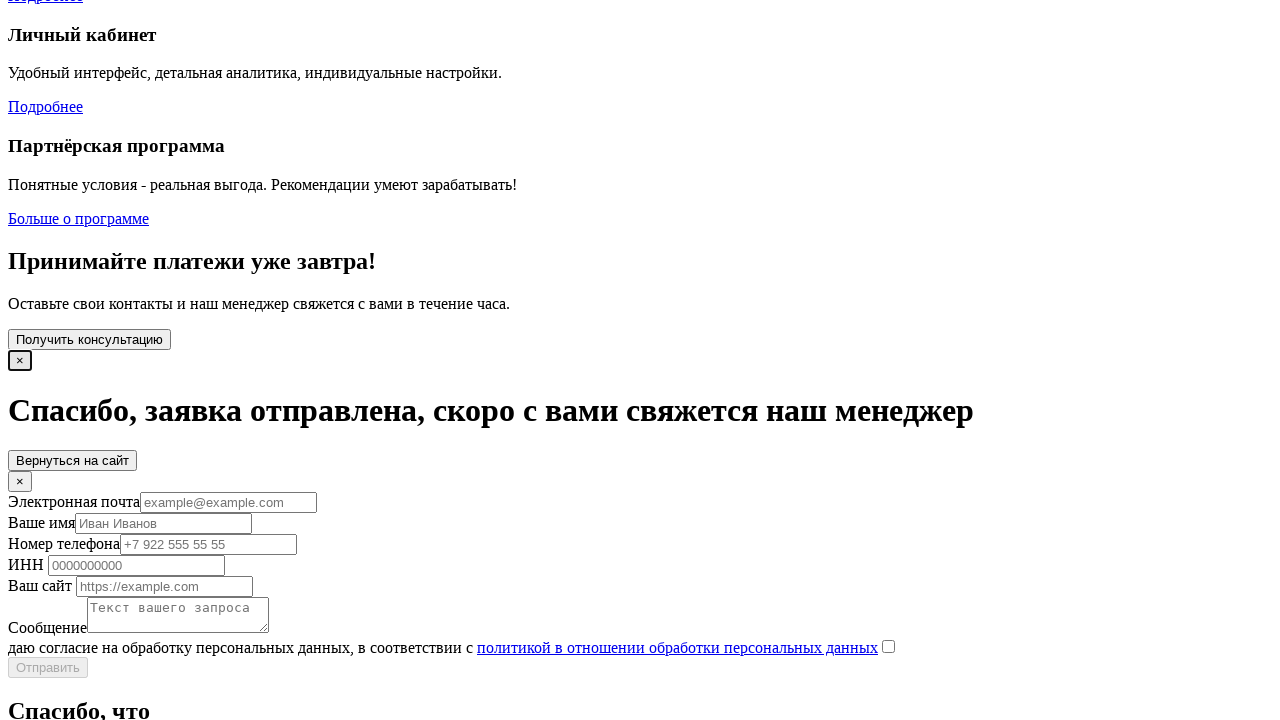

Reloaded VEPAY main page to capture console messages
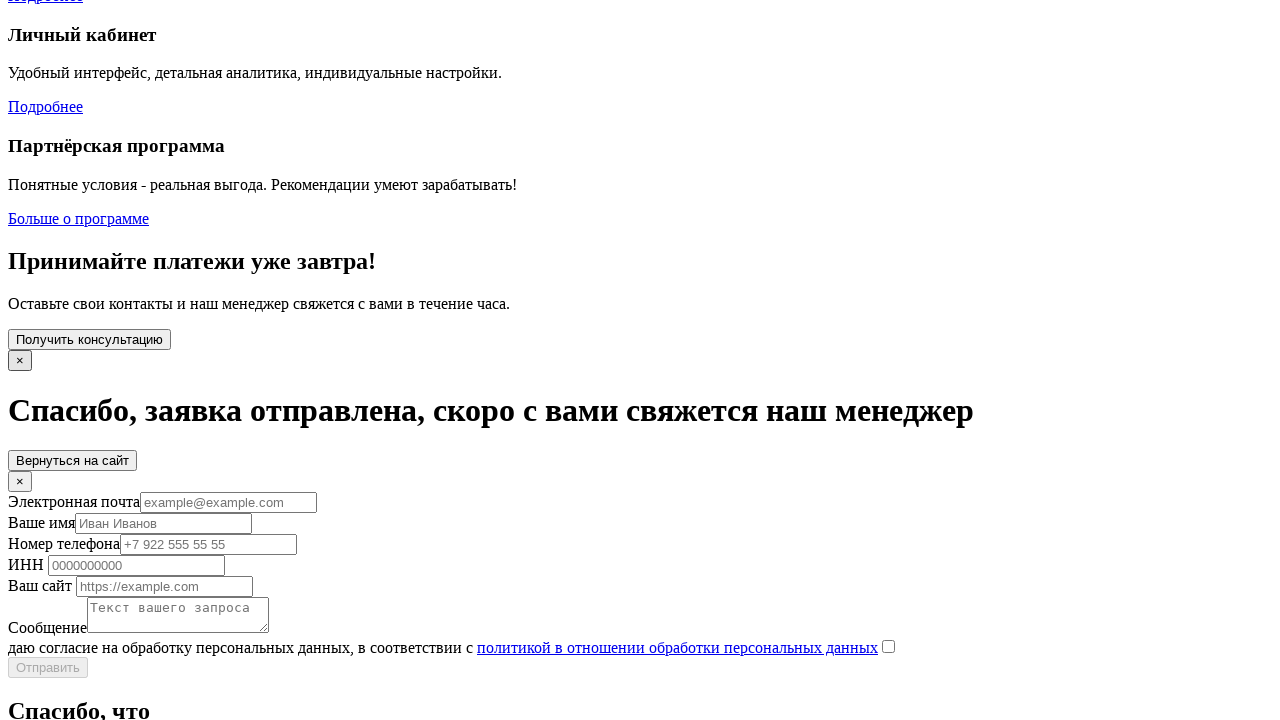

Waited for console messages to be captured
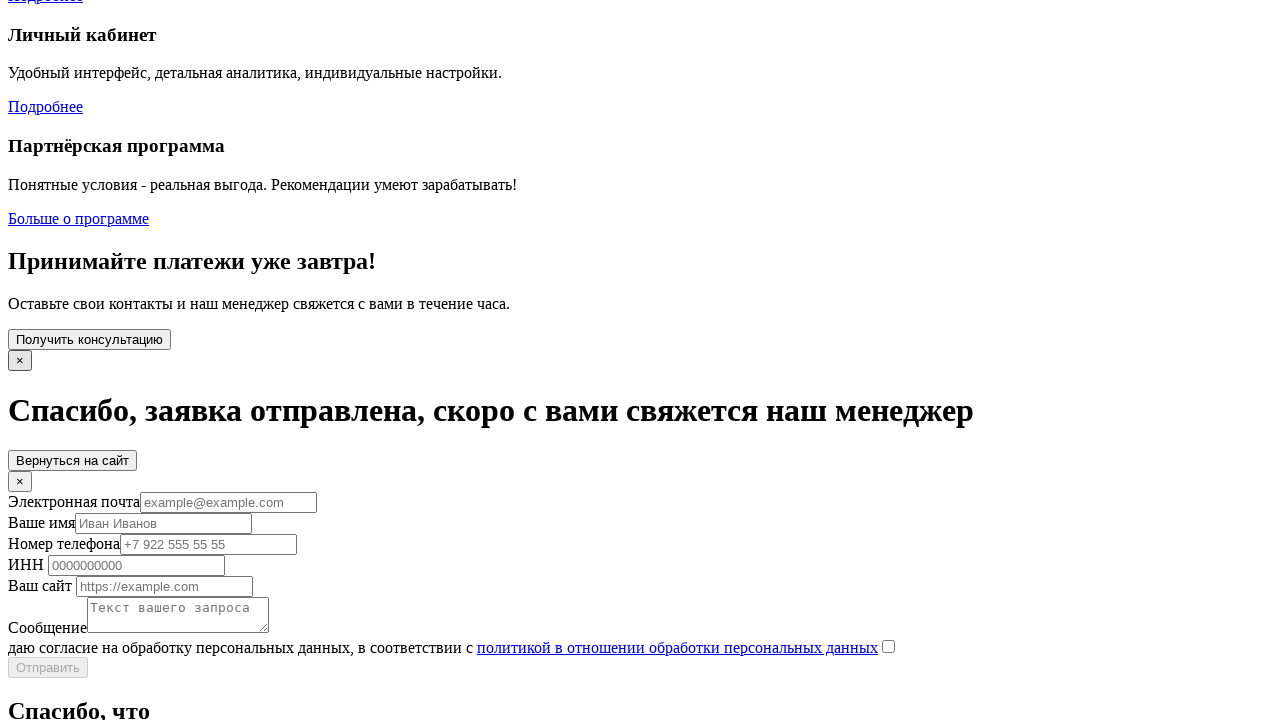

Verified no SEVERE errors in browser console
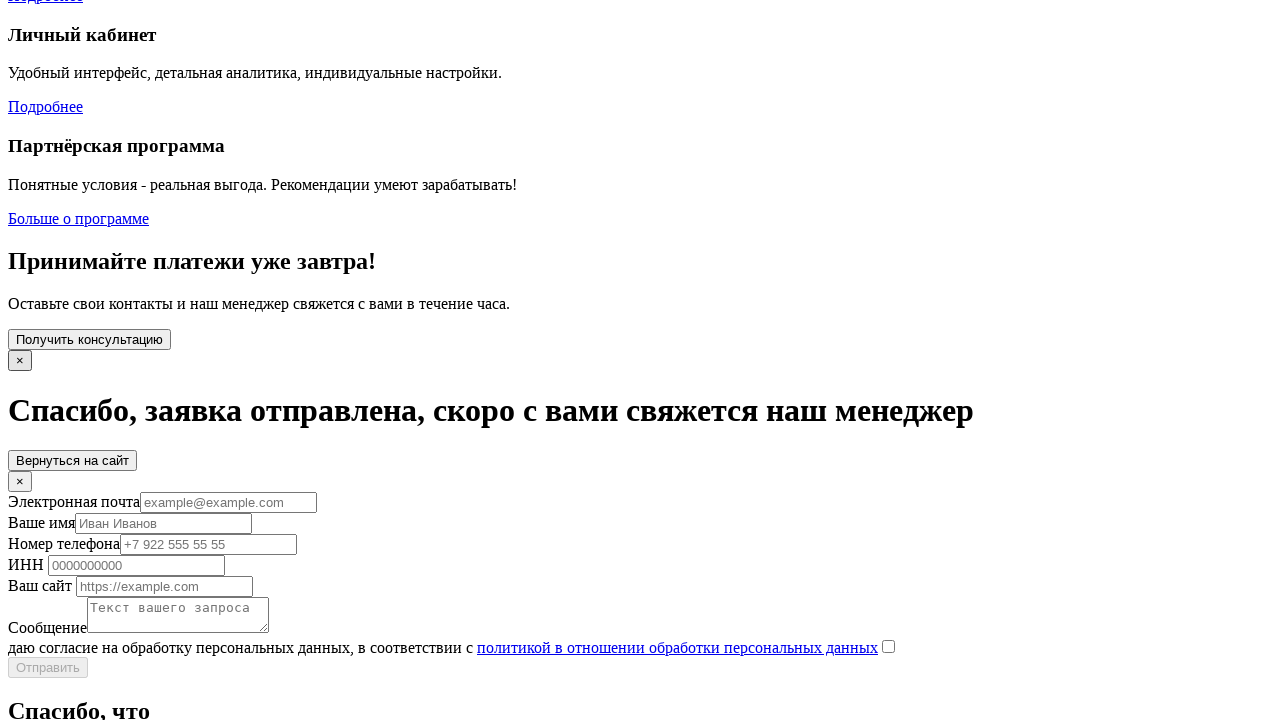

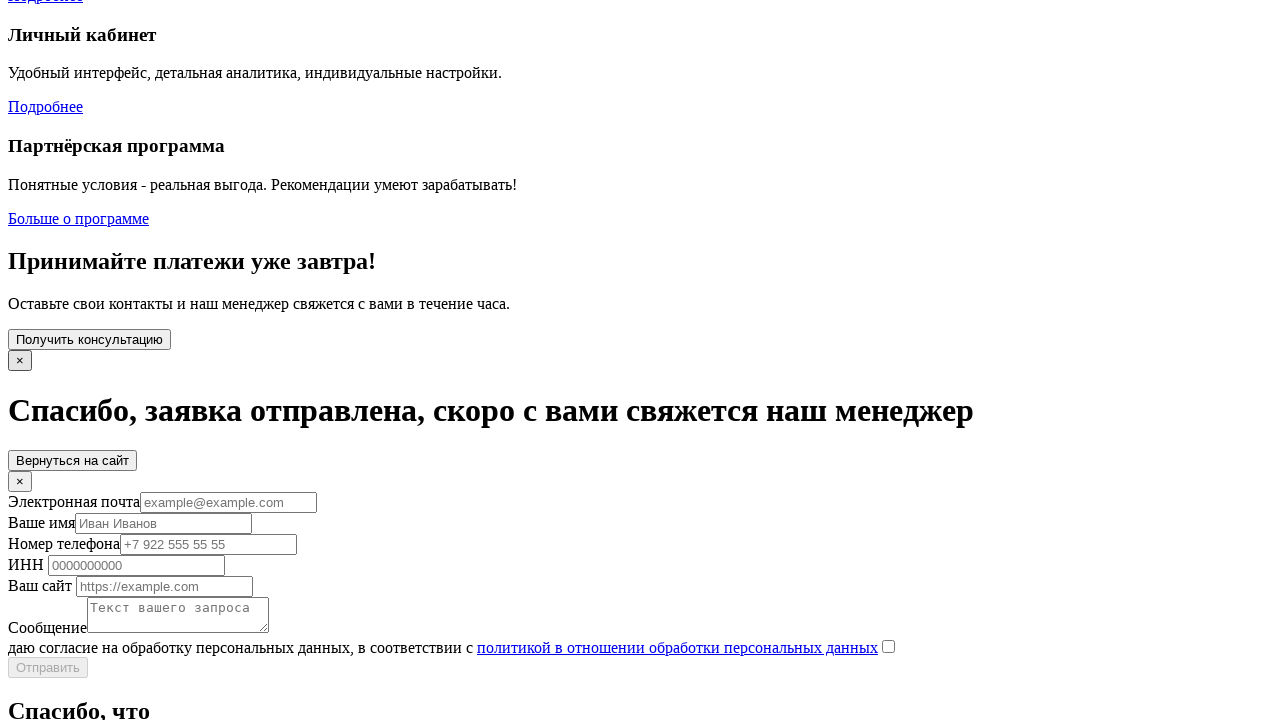